Navigates to a registration form, highlights the first name field, scrolls to the submit button, and clicks it

Starting URL: https://demo.automationtesting.in/Register.html

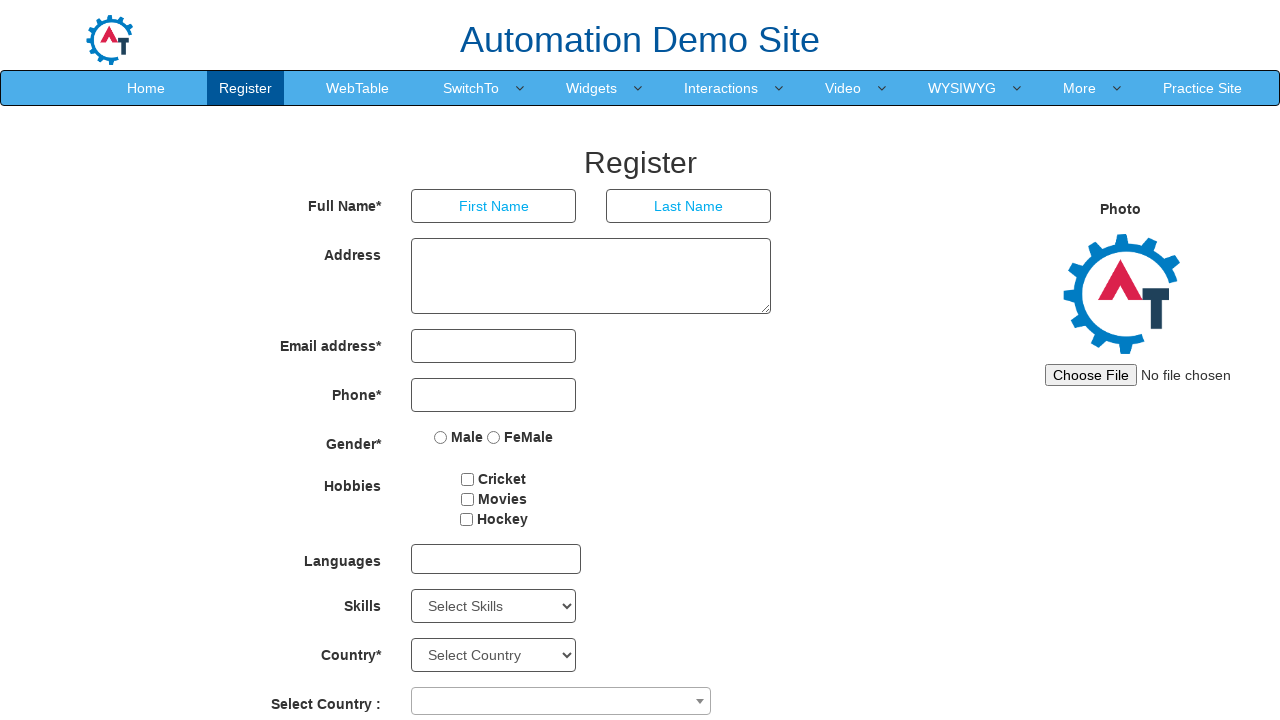

Navigated to registration form at https://demo.automationtesting.in/Register.html
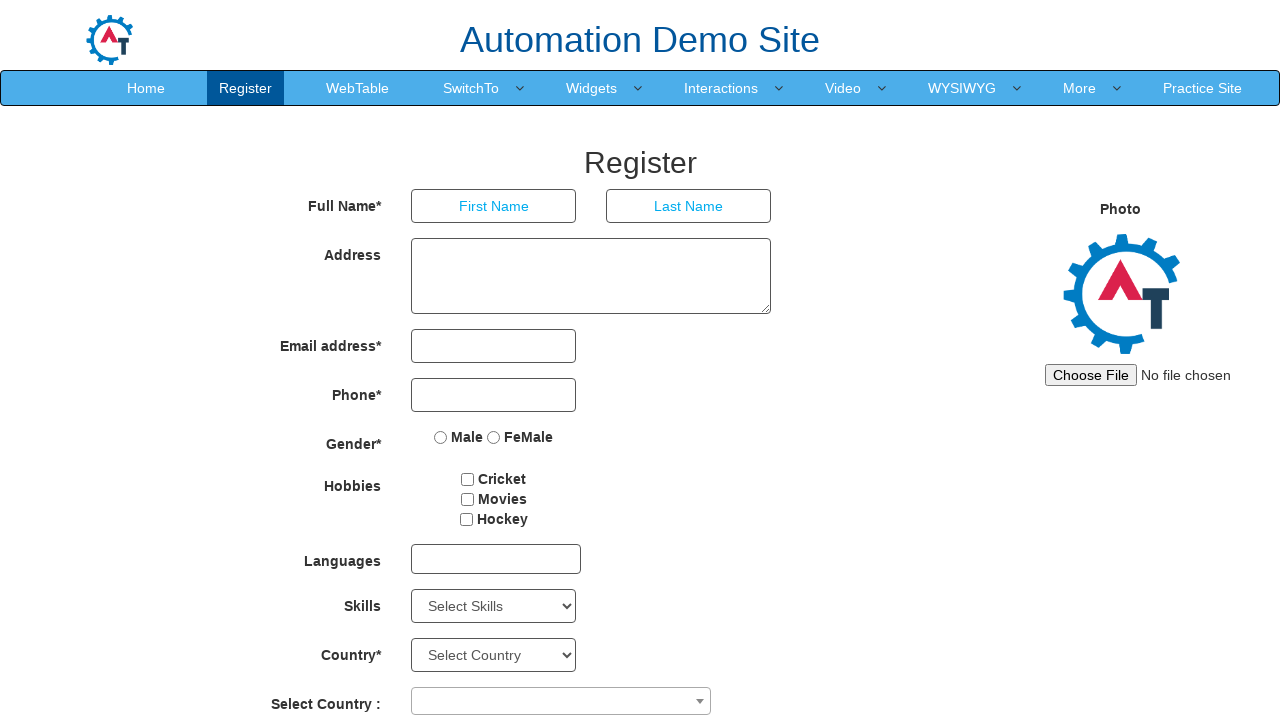

Highlighted the first name field
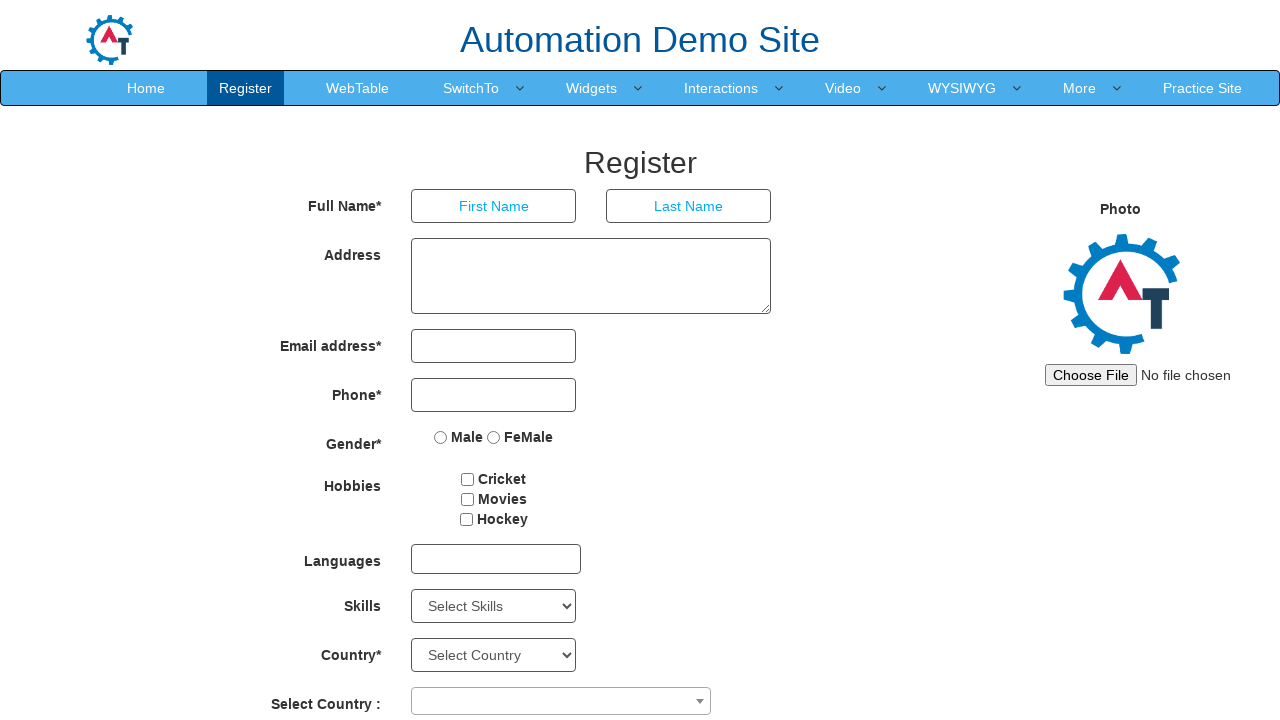

Scrolled to submit button
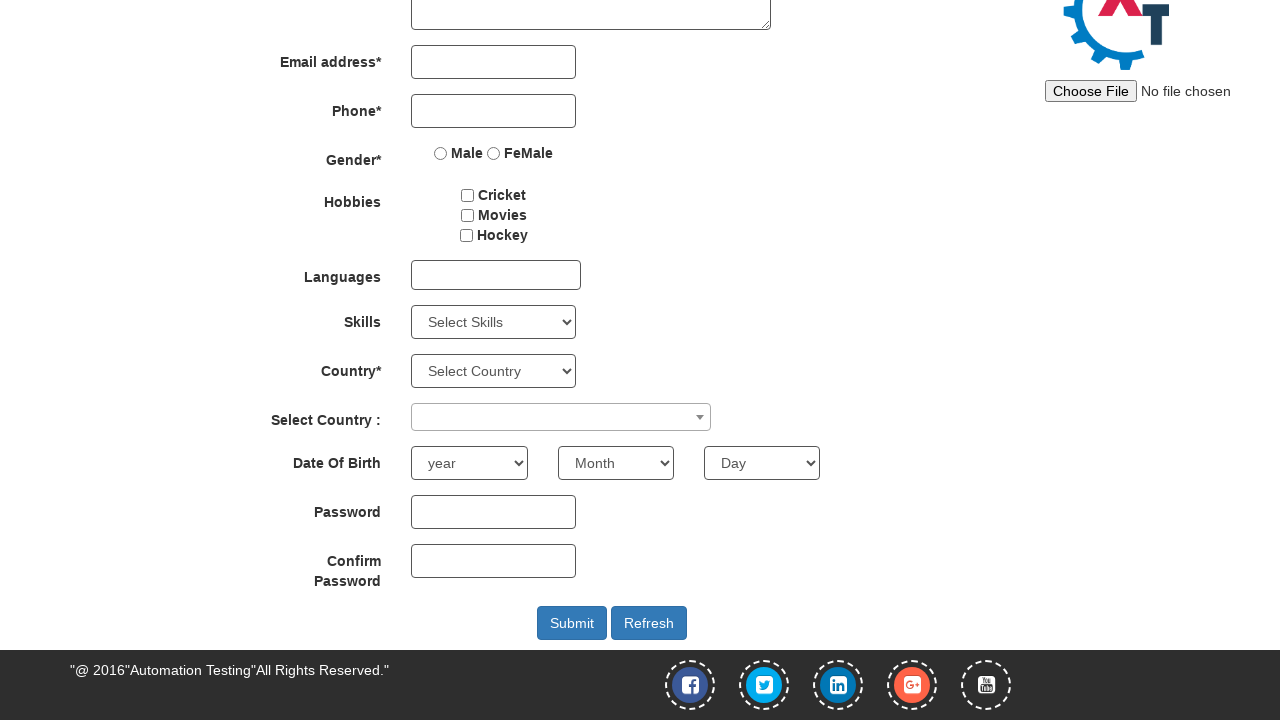

Clicked the submit button at (572, 623) on button[type='submit']
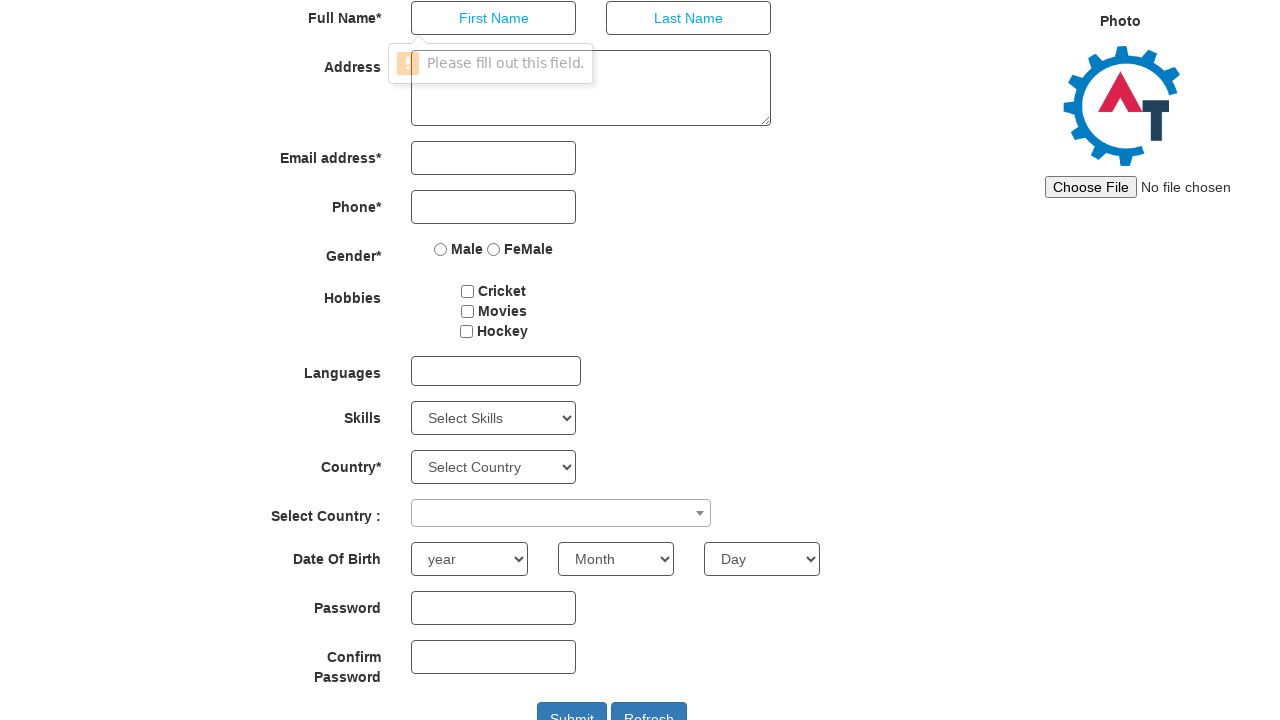

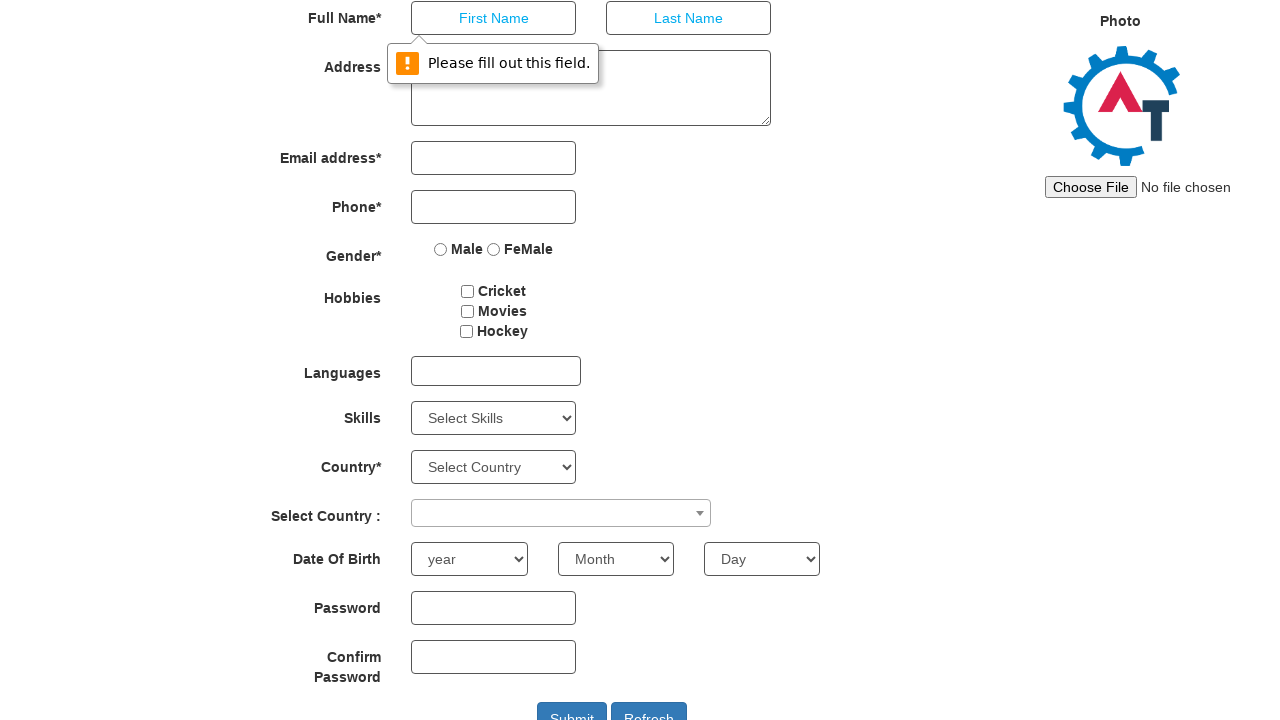